Tests handling a jQuery UI date picker by clicking on the date input field, navigating through months/years using prev/next buttons until reaching the target month and year, then selecting the specific day.

Starting URL: https://seleniumpractise.blogspot.com/2016/08/how-to-handle-calendar-in-selenium.html

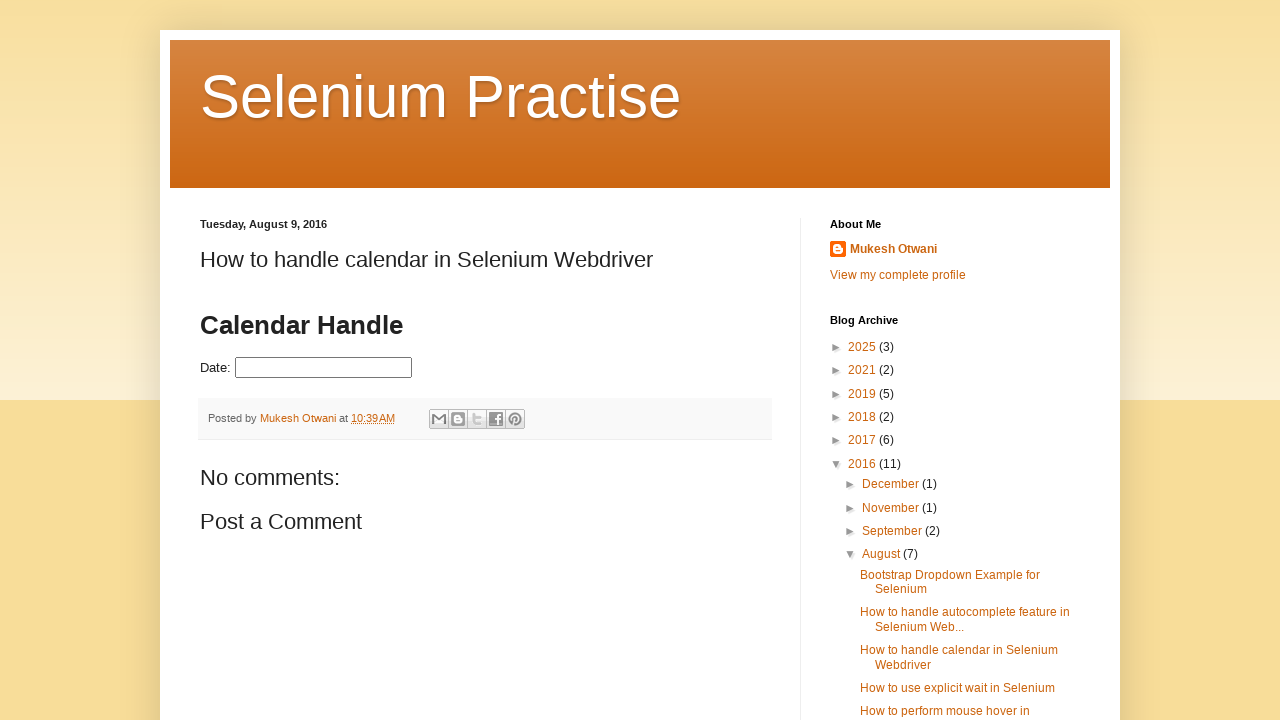

Clicked on date picker input to open calendar at (324, 368) on #datepicker
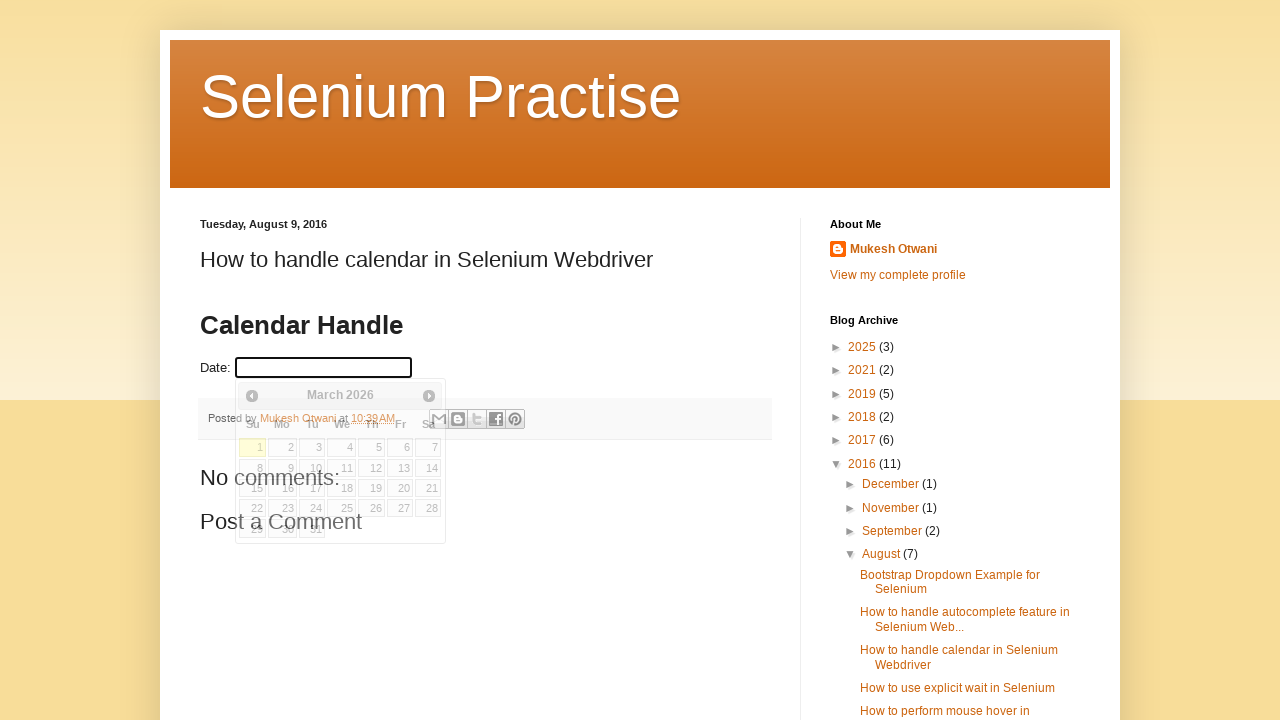

Calendar popup became visible
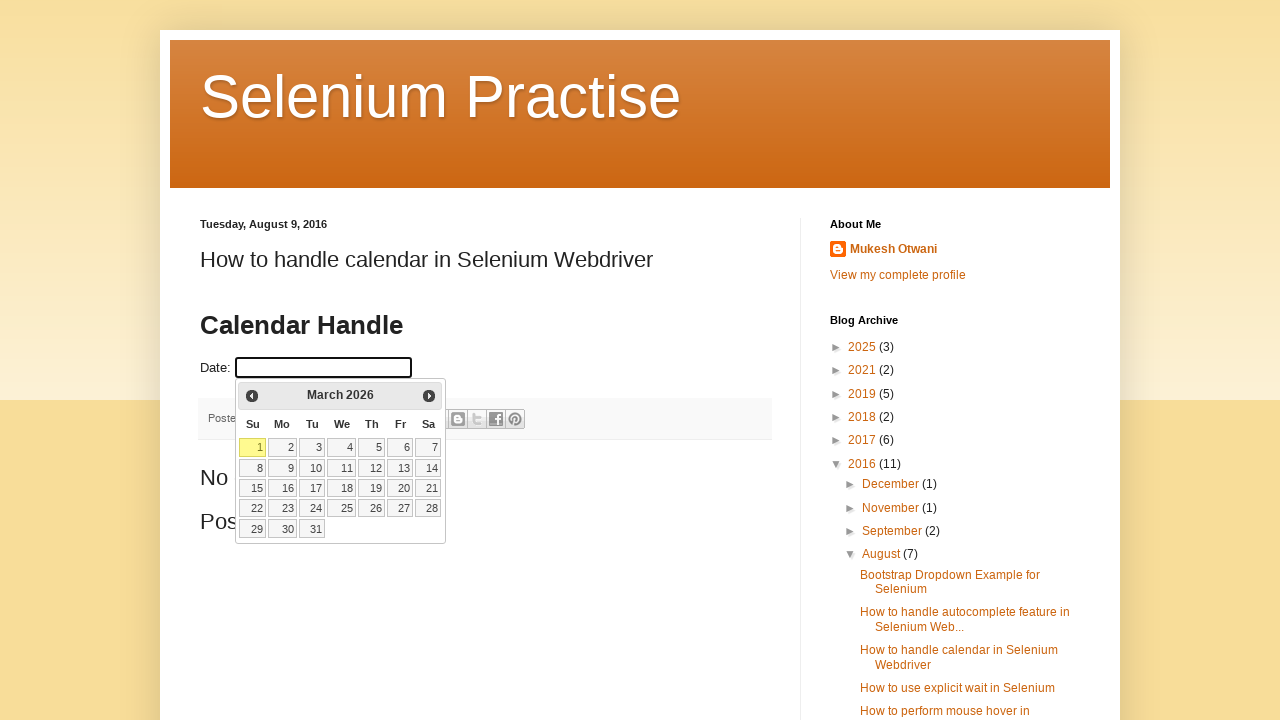

Retrieved current calendar month/year: 3/2026
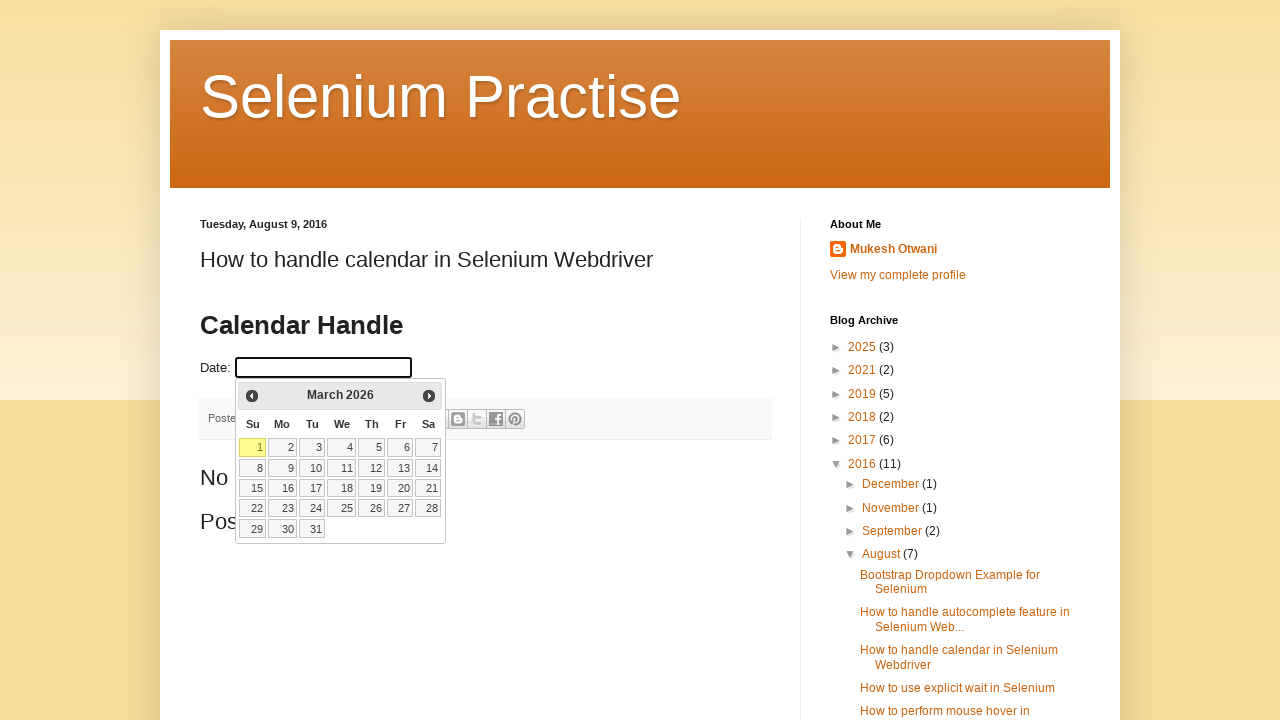

Clicked Prev button to navigate to previous month at (252, 396) on xpath=//*[text()='Prev']
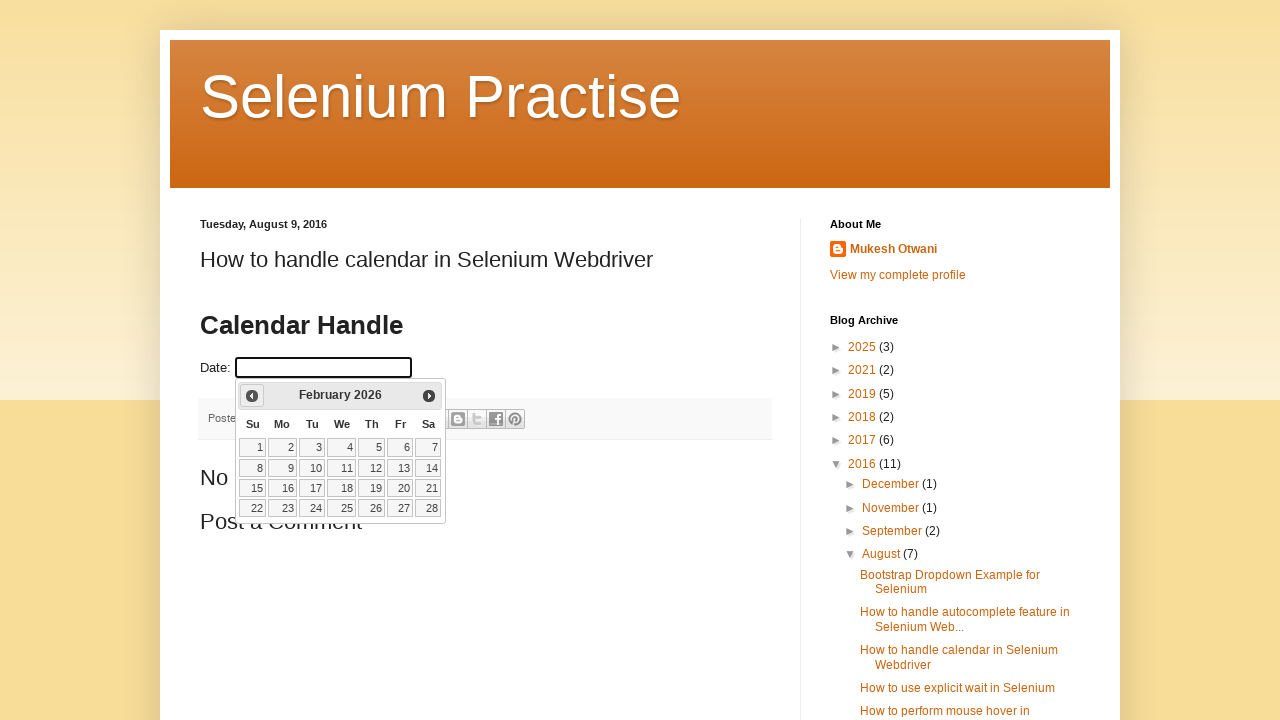

Waited for calendar to update after previous button click
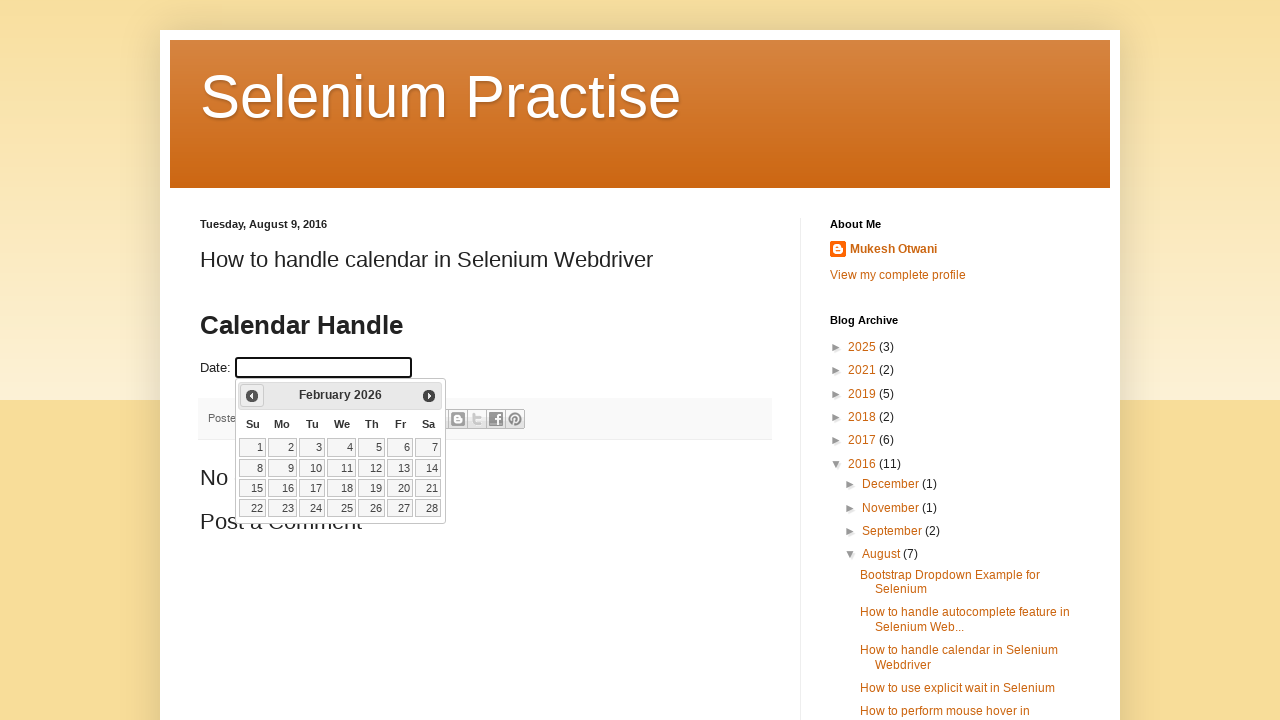

Updated current calendar month/year: 2/2026
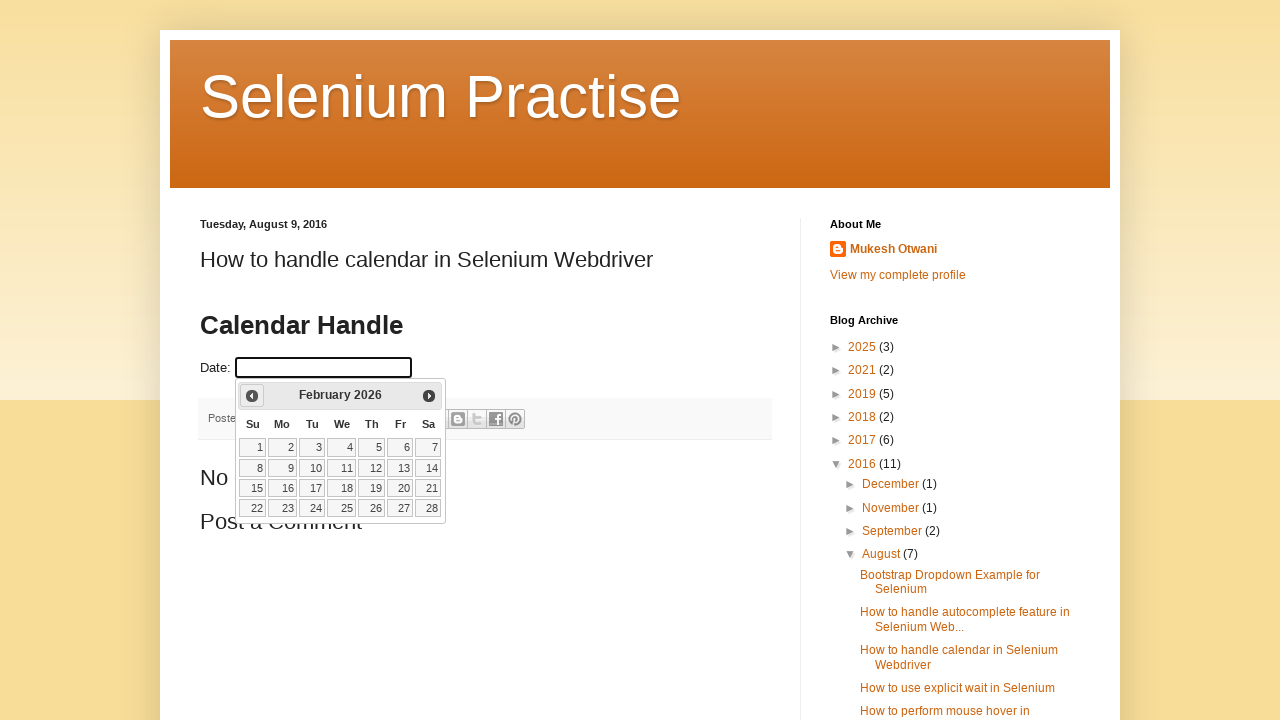

Clicked Prev button to navigate to previous month at (252, 396) on xpath=//*[text()='Prev']
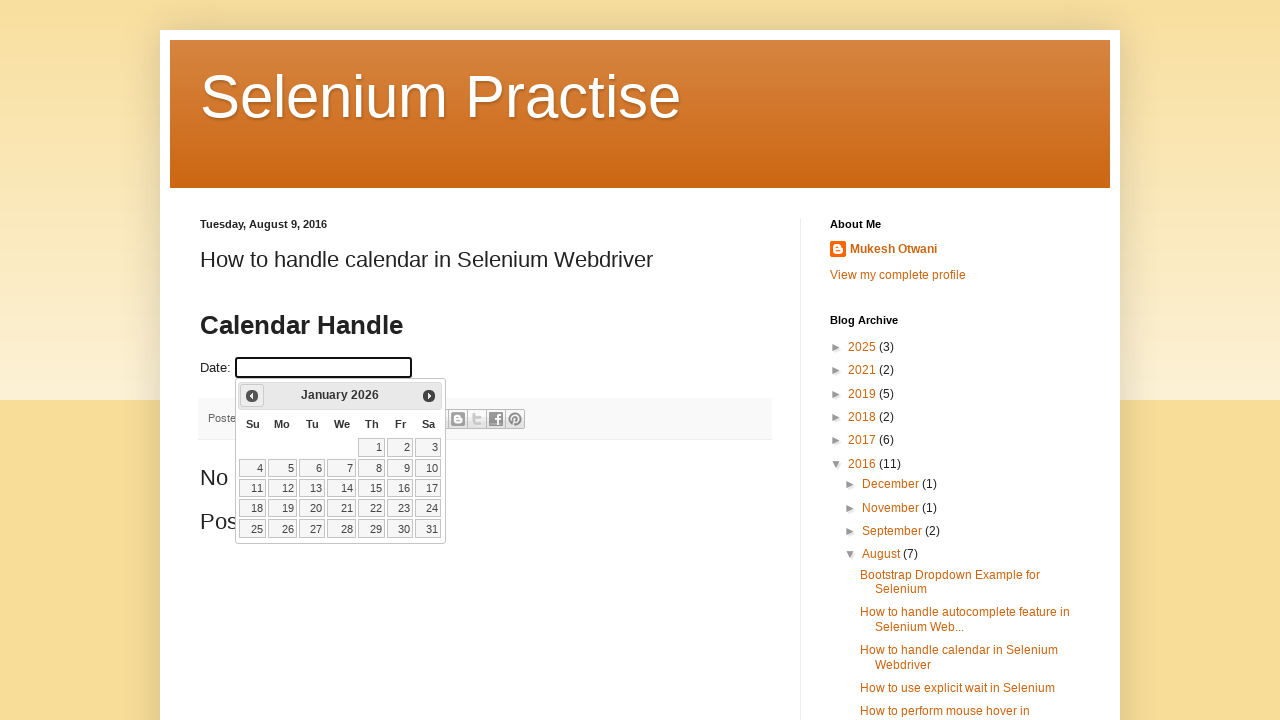

Waited for calendar to update after previous button click
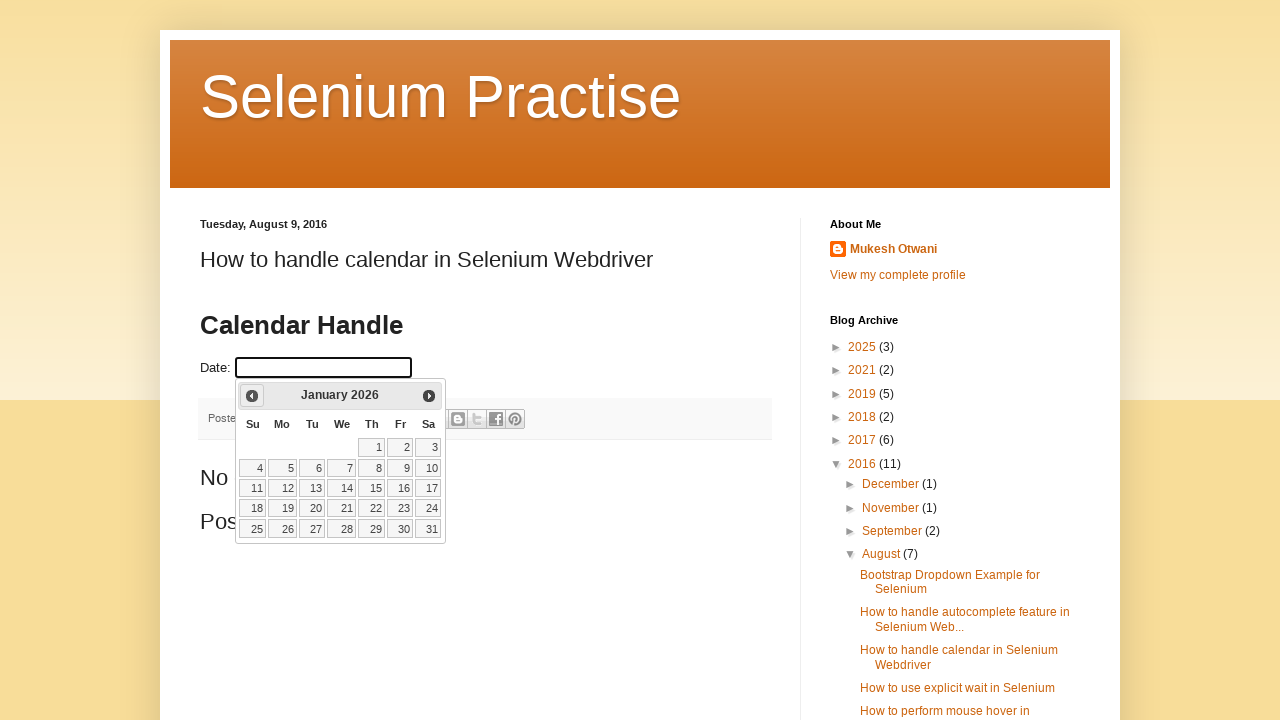

Updated current calendar month/year: 1/2026
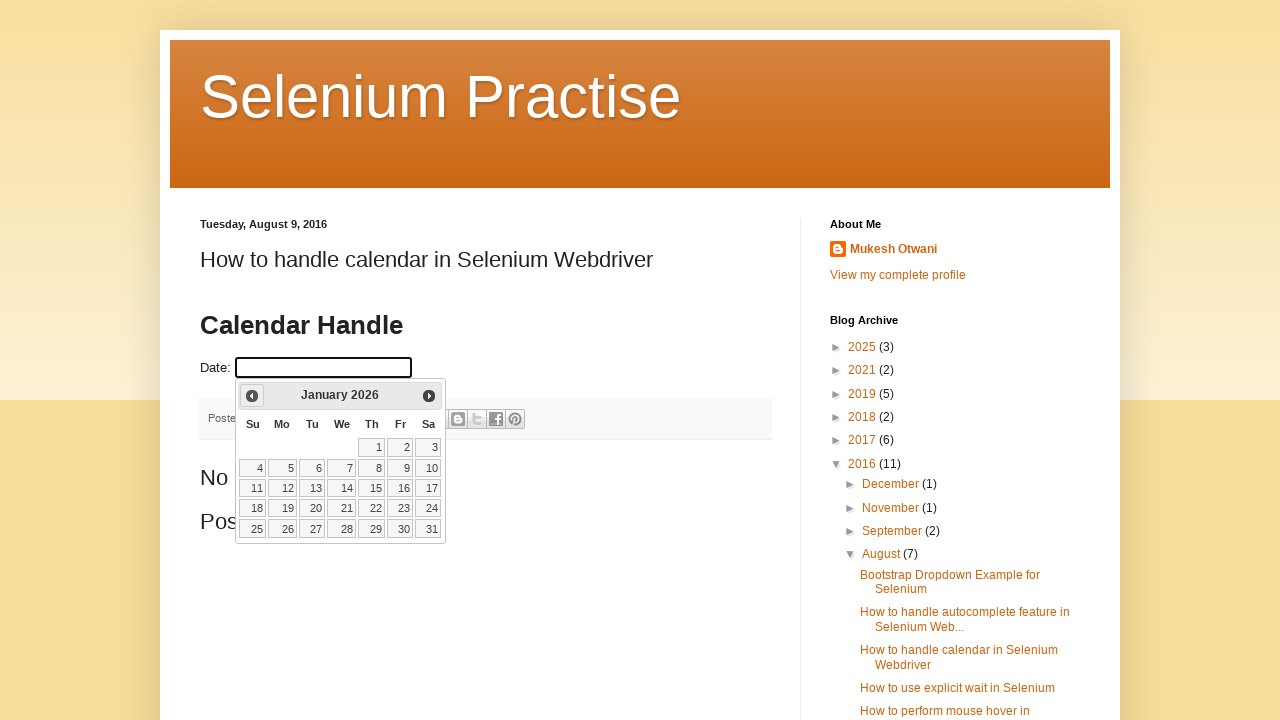

Clicked Prev button to navigate to previous month at (252, 396) on xpath=//*[text()='Prev']
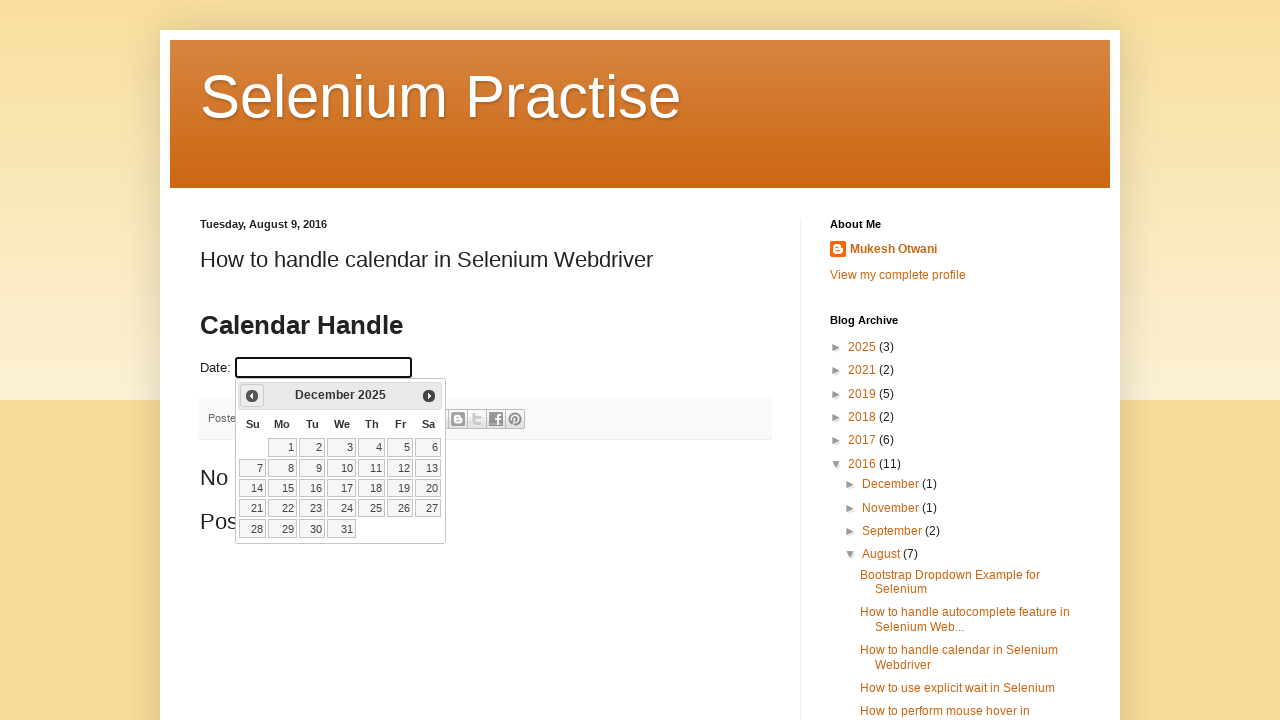

Waited for calendar to update after previous button click
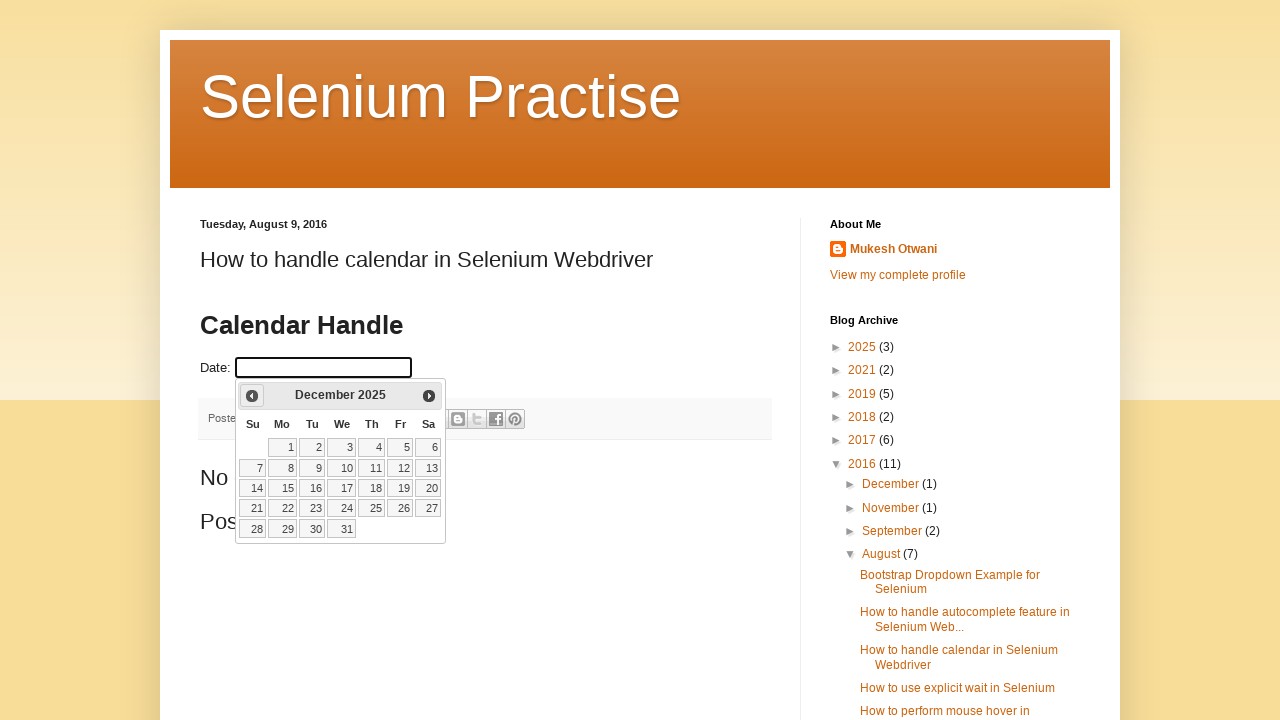

Updated current calendar month/year: 12/2025
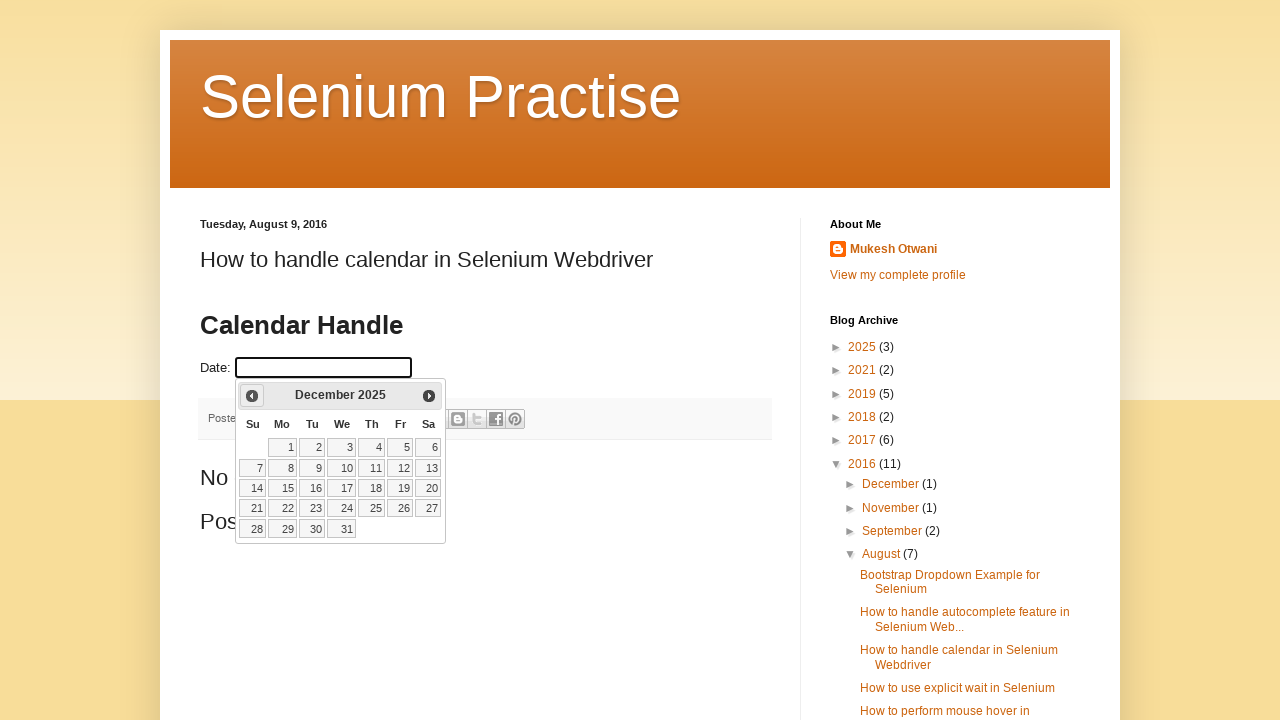

Clicked Prev button to navigate to previous month at (252, 396) on xpath=//*[text()='Prev']
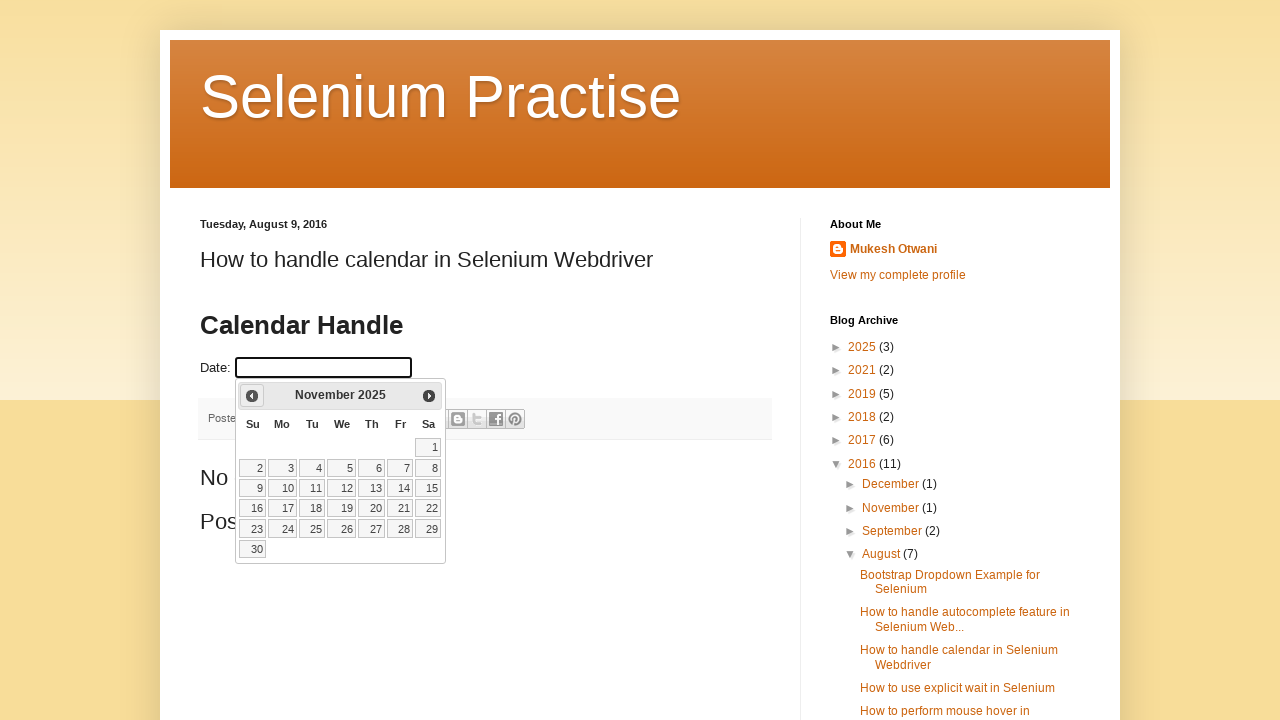

Waited for calendar to update after previous button click
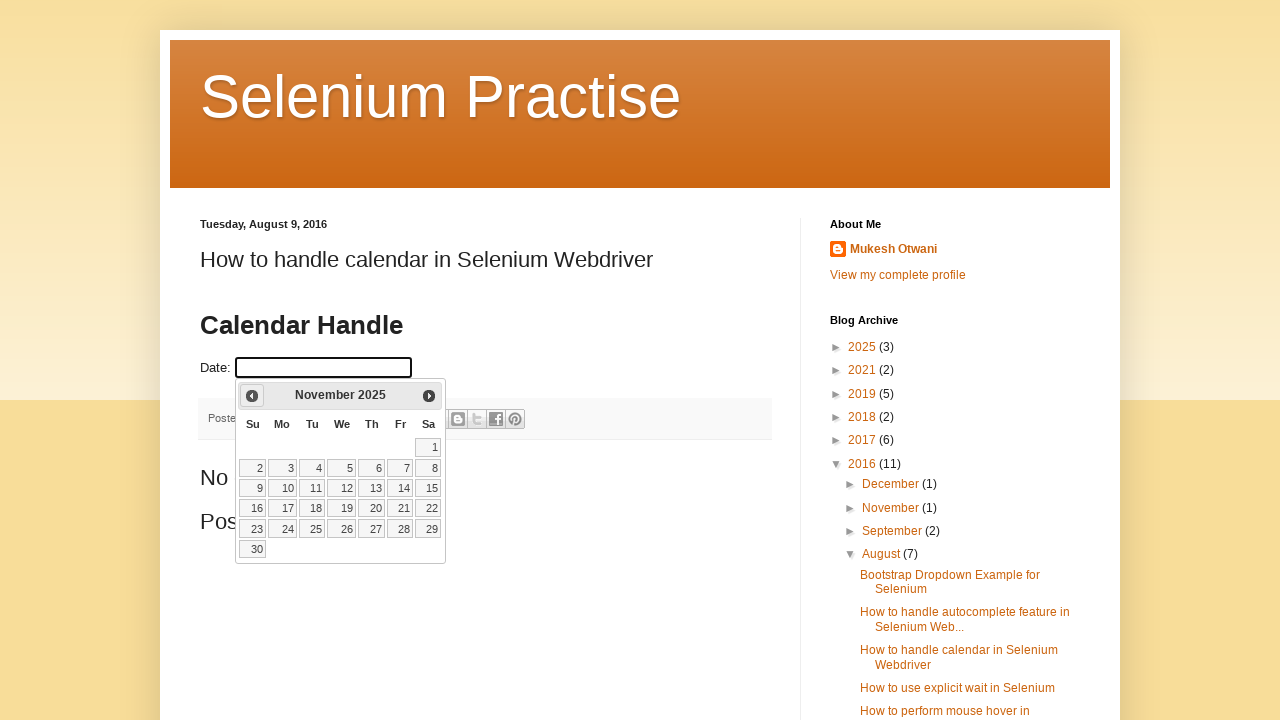

Updated current calendar month/year: 11/2025
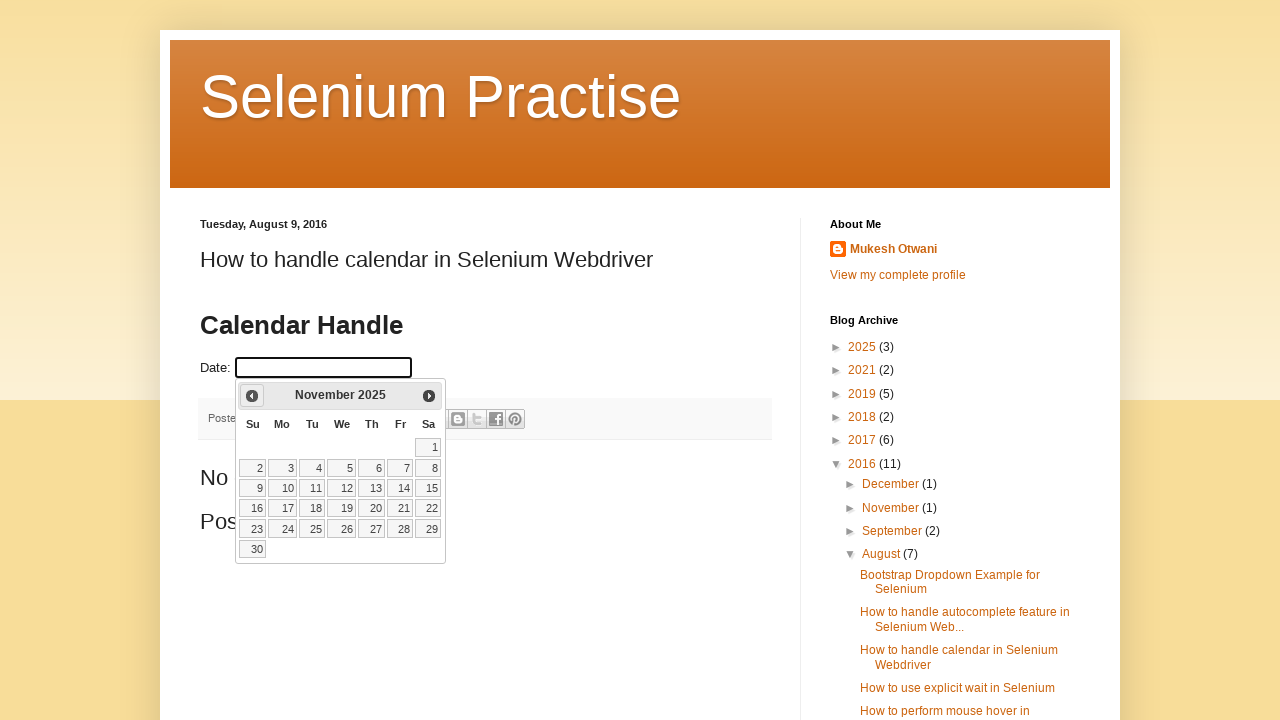

Clicked Prev button to navigate to previous month at (252, 396) on xpath=//*[text()='Prev']
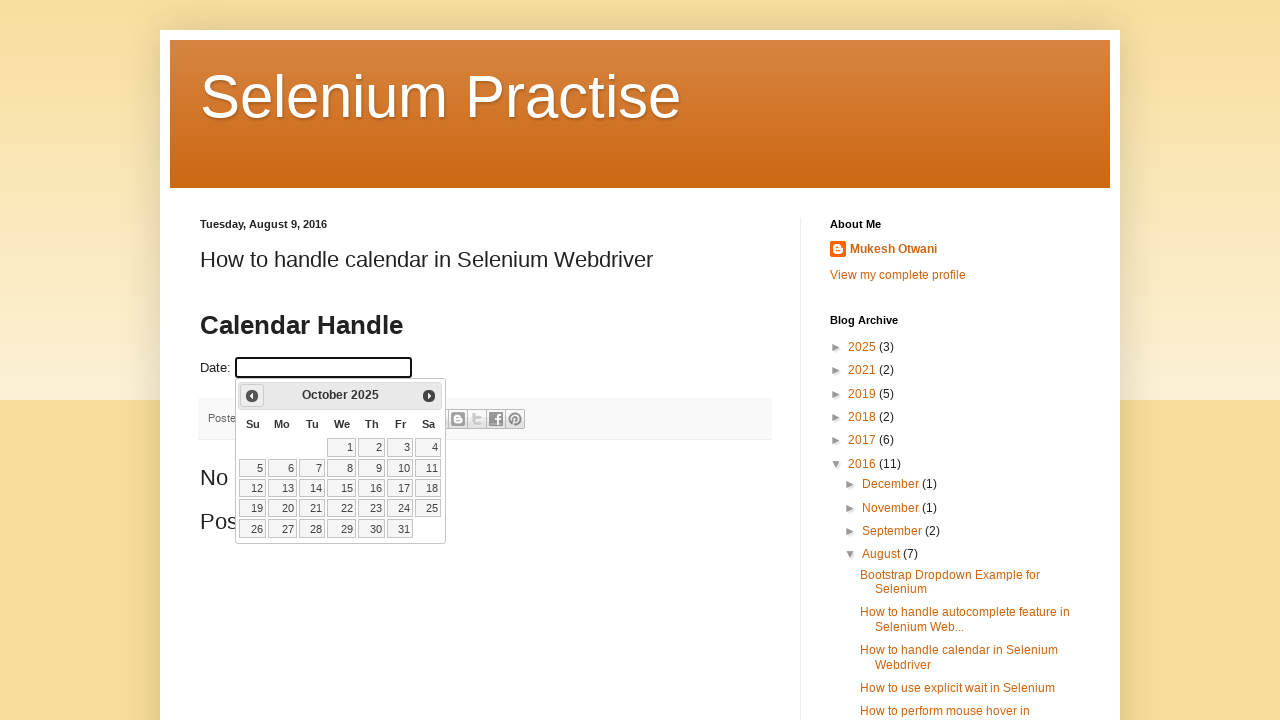

Waited for calendar to update after previous button click
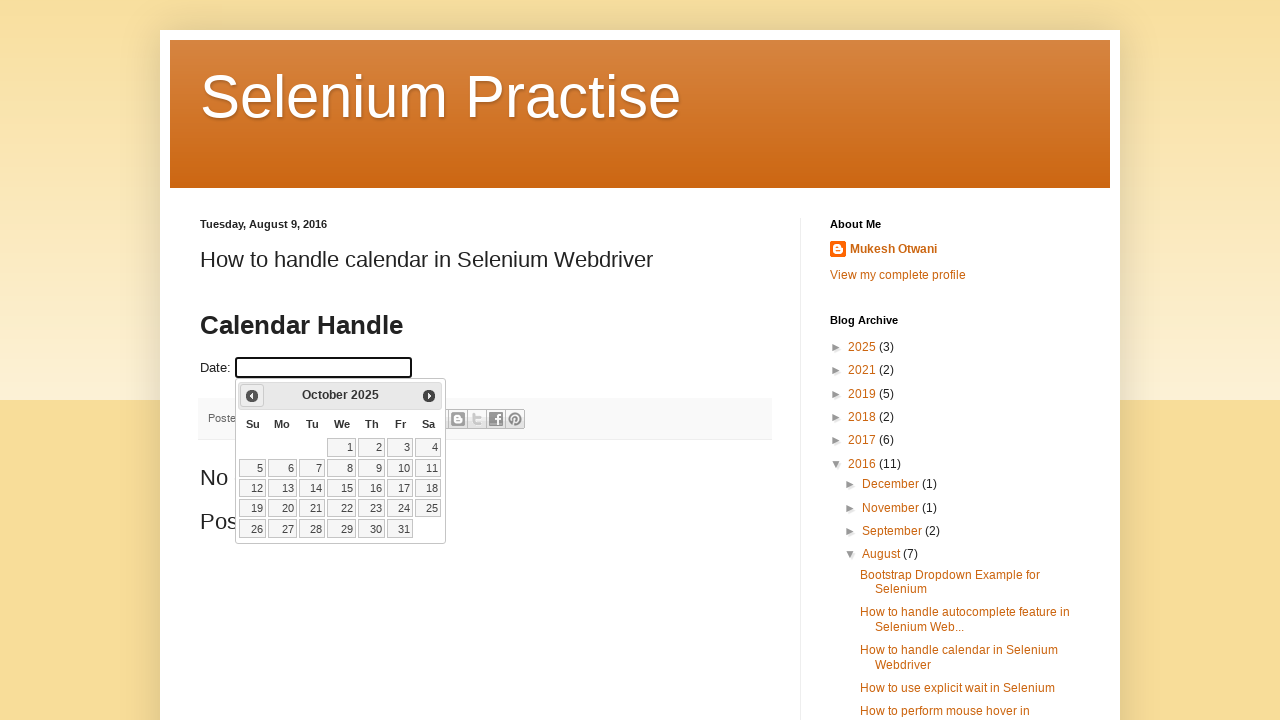

Updated current calendar month/year: 10/2025
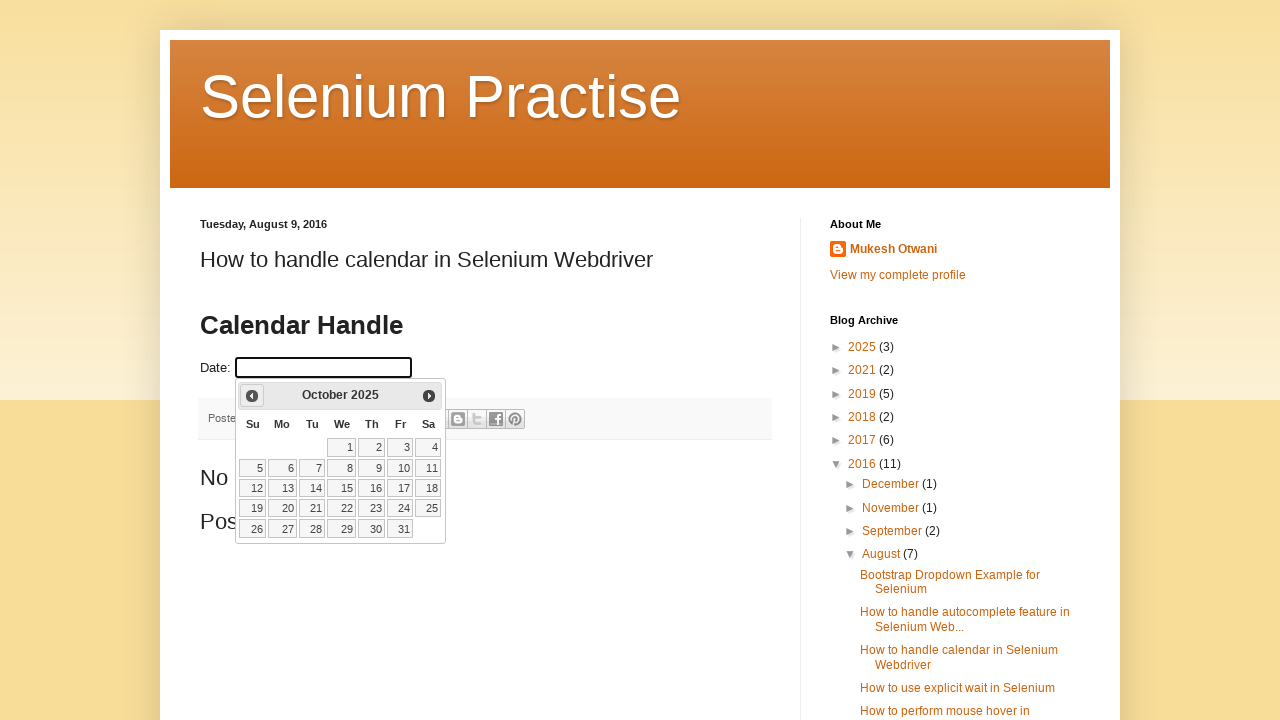

Clicked Prev button to navigate to previous month at (252, 396) on xpath=//*[text()='Prev']
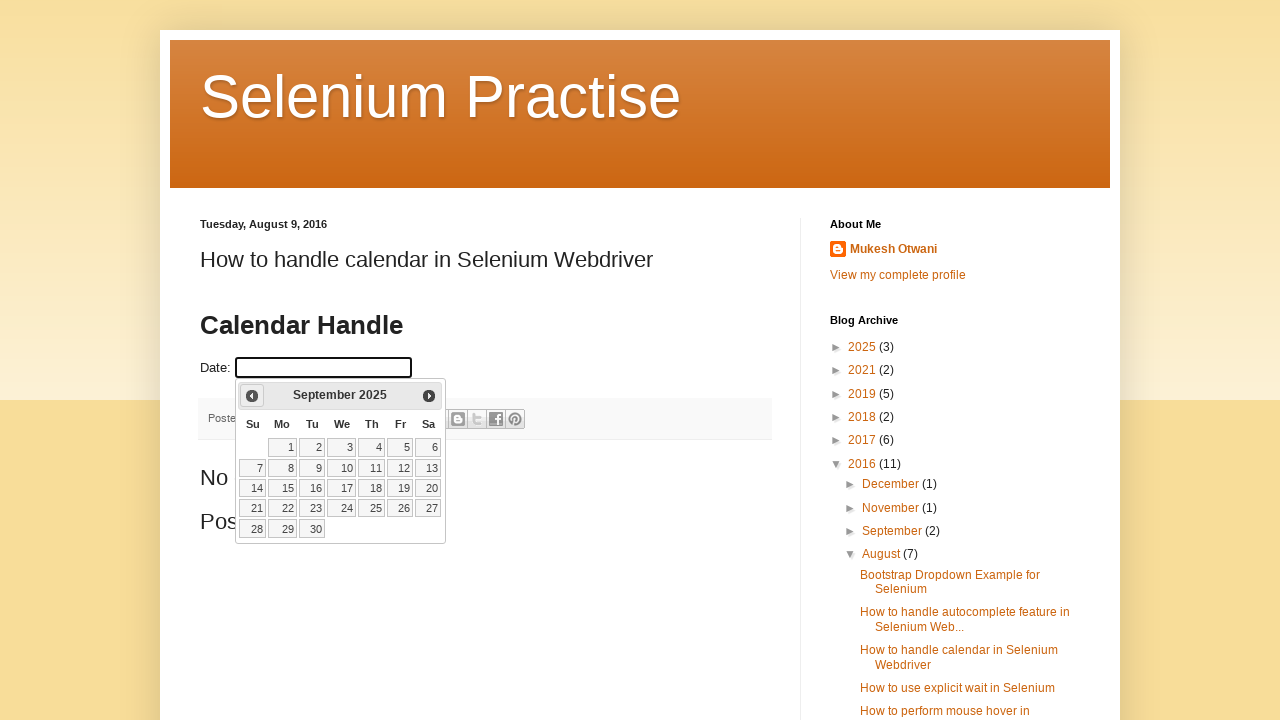

Waited for calendar to update after previous button click
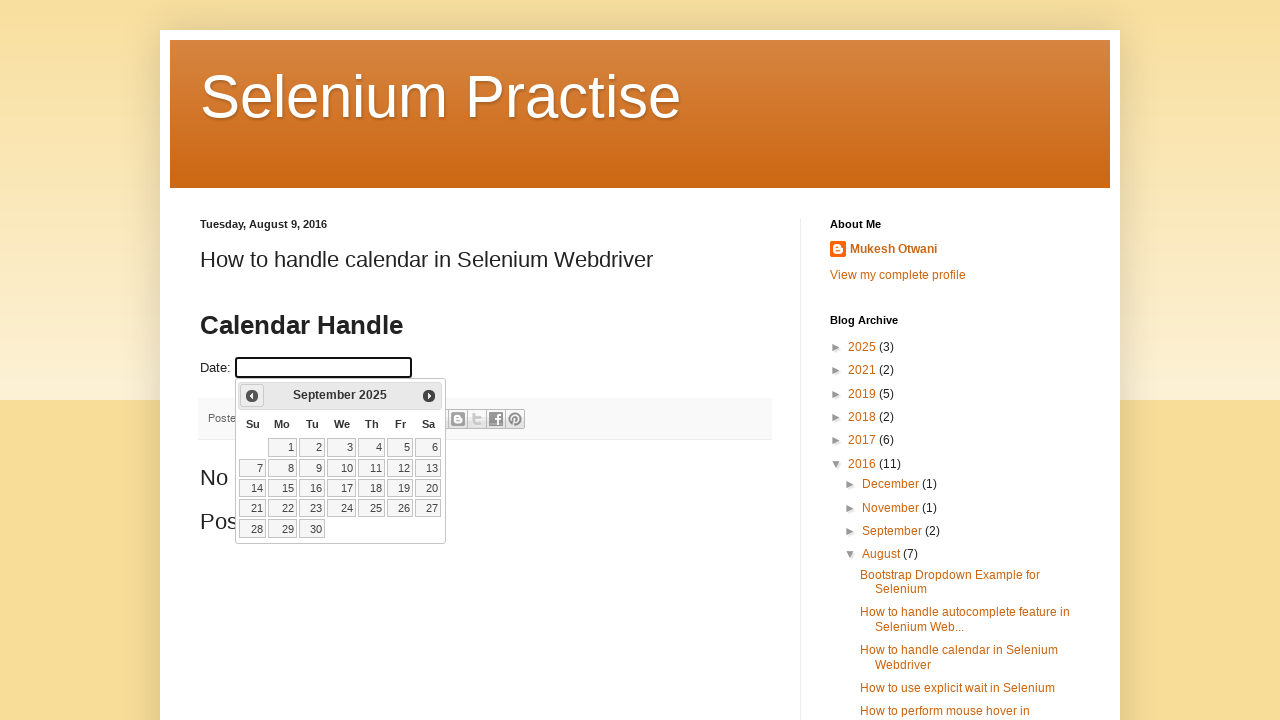

Updated current calendar month/year: 9/2025
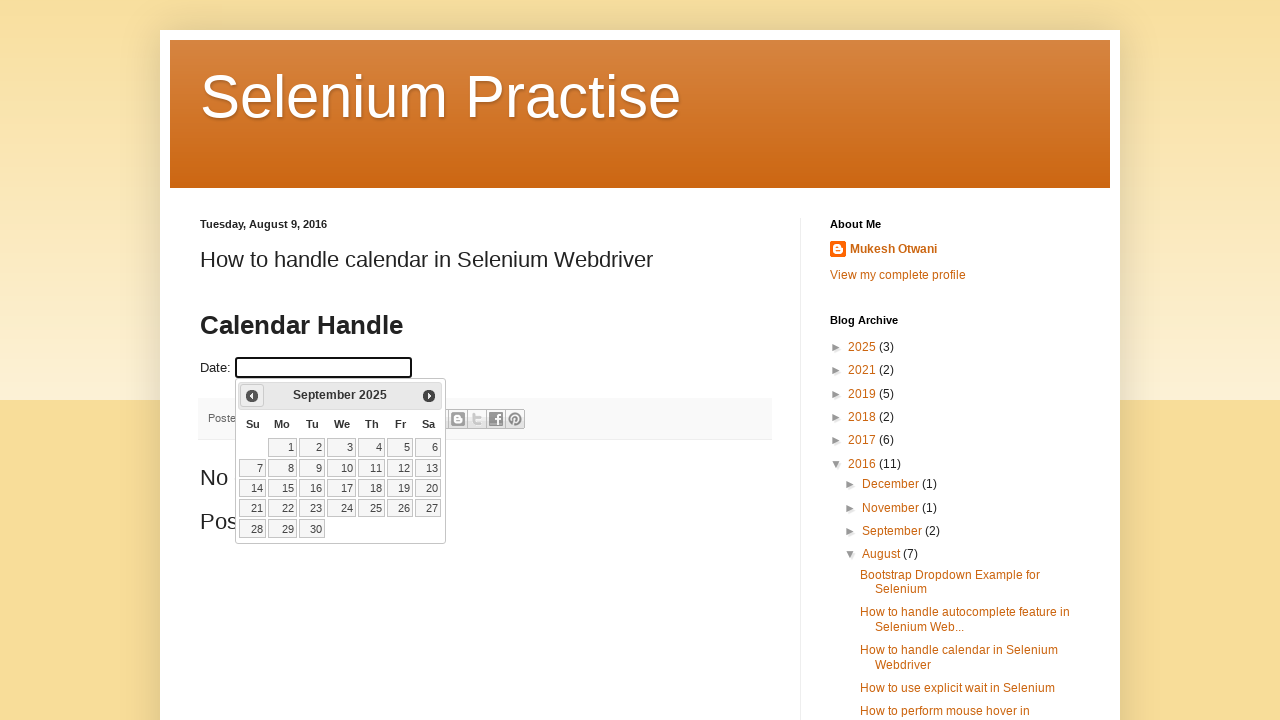

Clicked Prev button to navigate to previous month at (252, 396) on xpath=//*[text()='Prev']
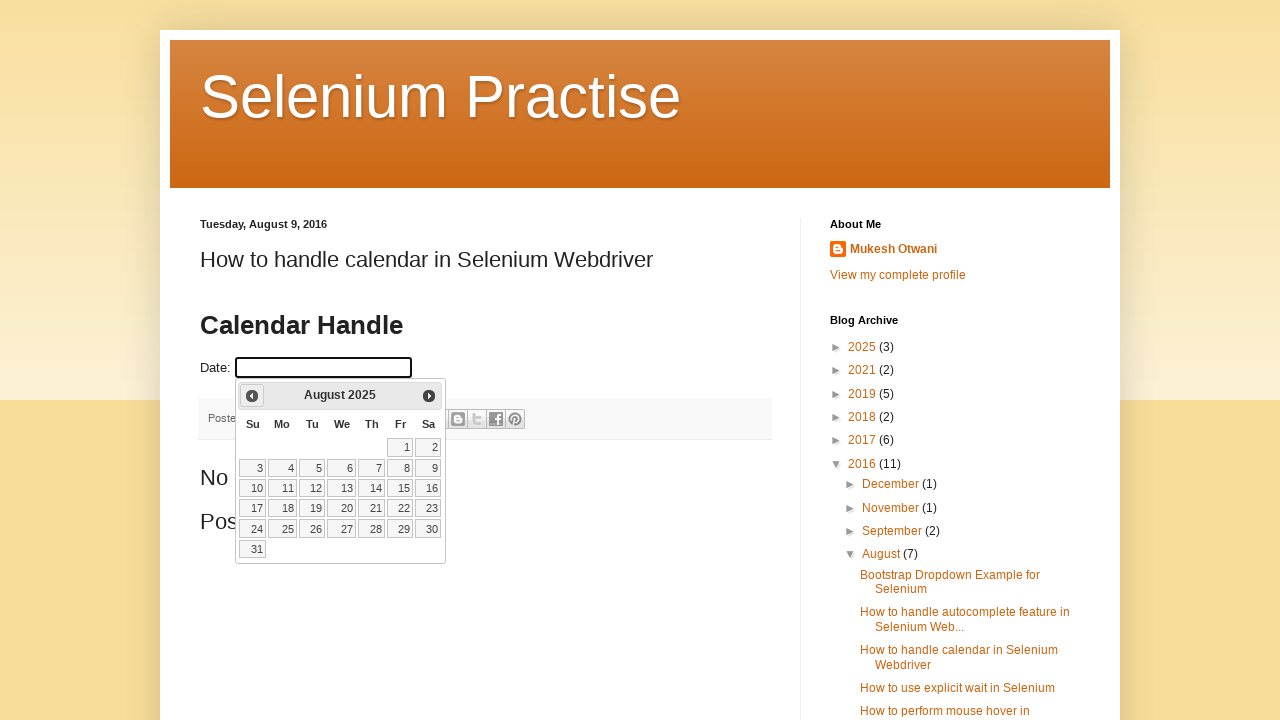

Waited for calendar to update after previous button click
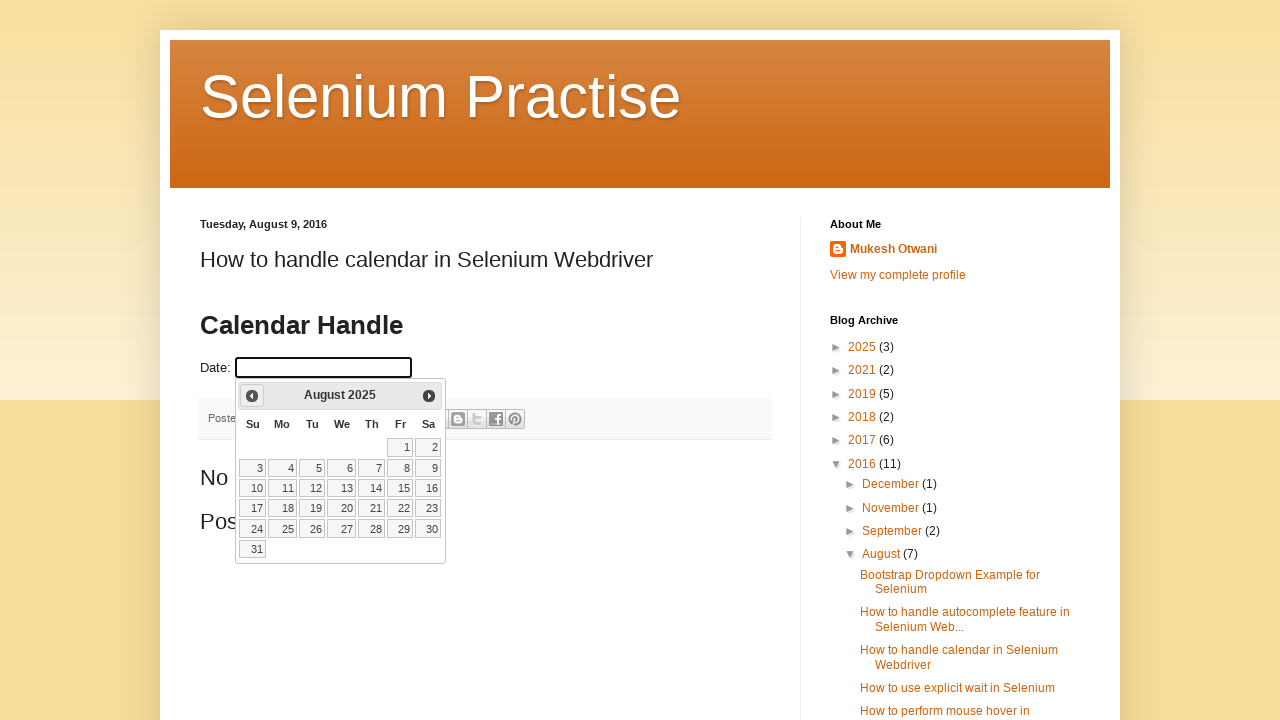

Updated current calendar month/year: 8/2025
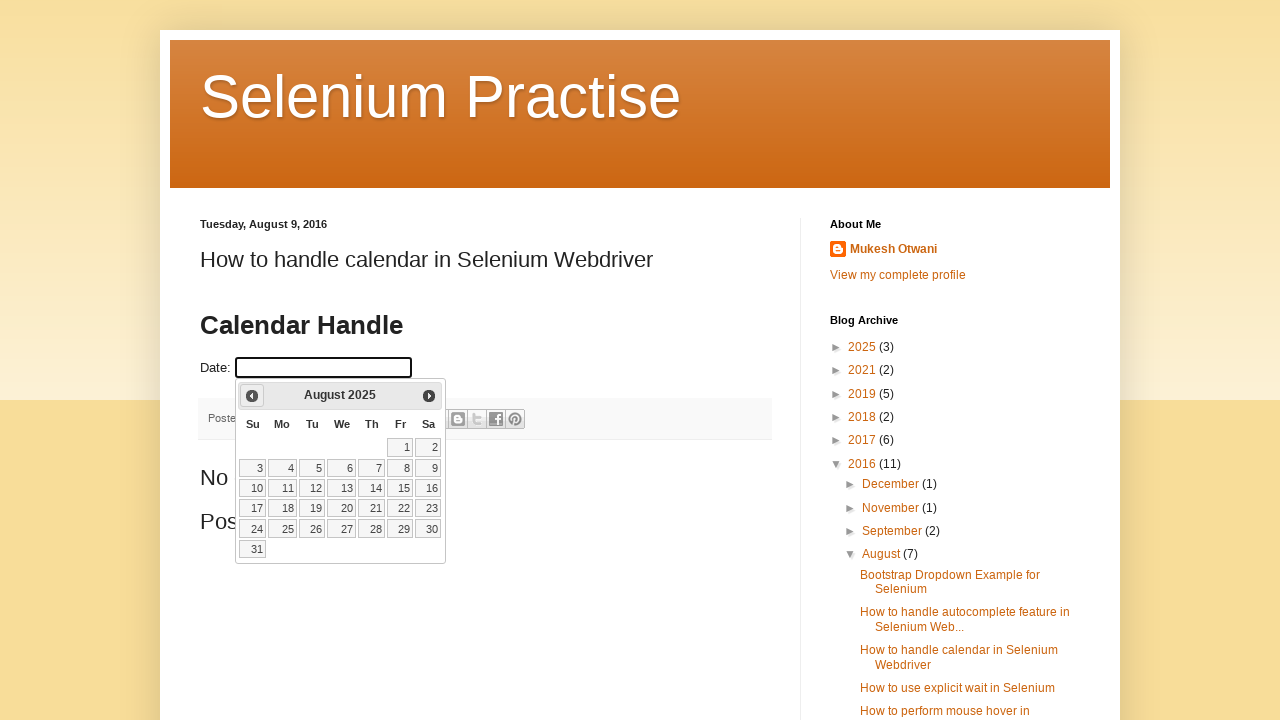

Clicked Prev button to navigate to previous month at (252, 396) on xpath=//*[text()='Prev']
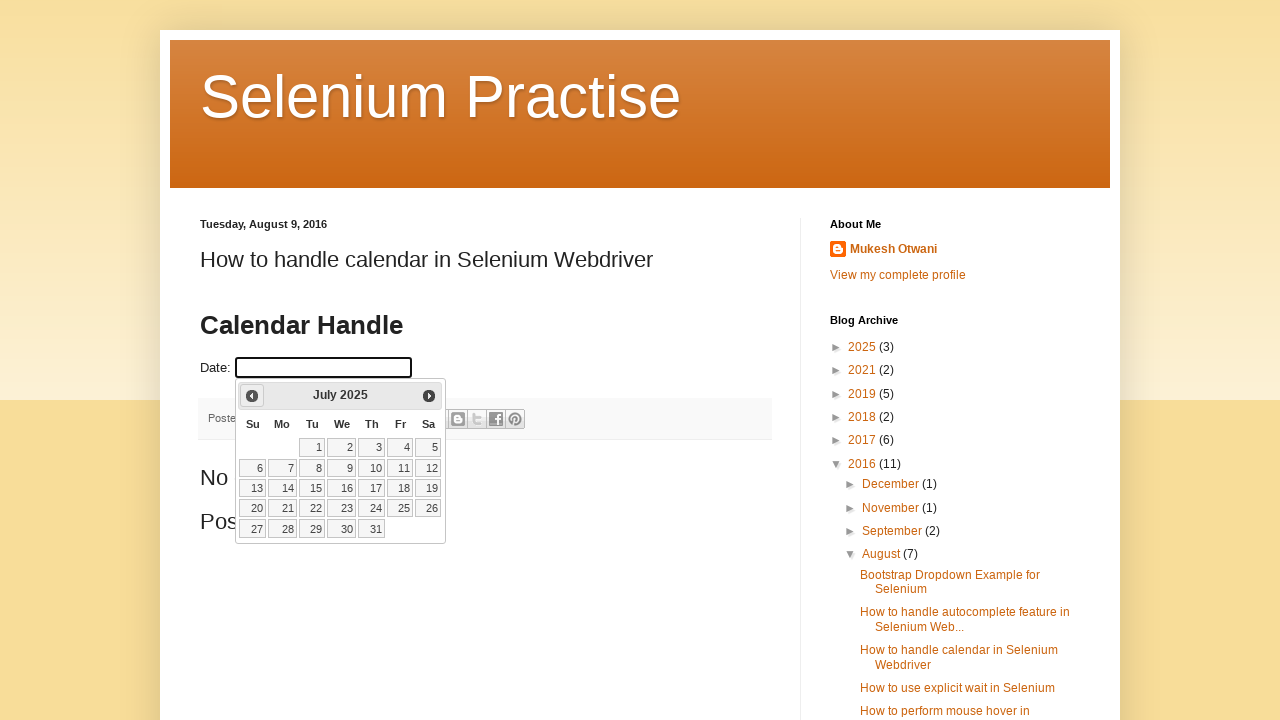

Waited for calendar to update after previous button click
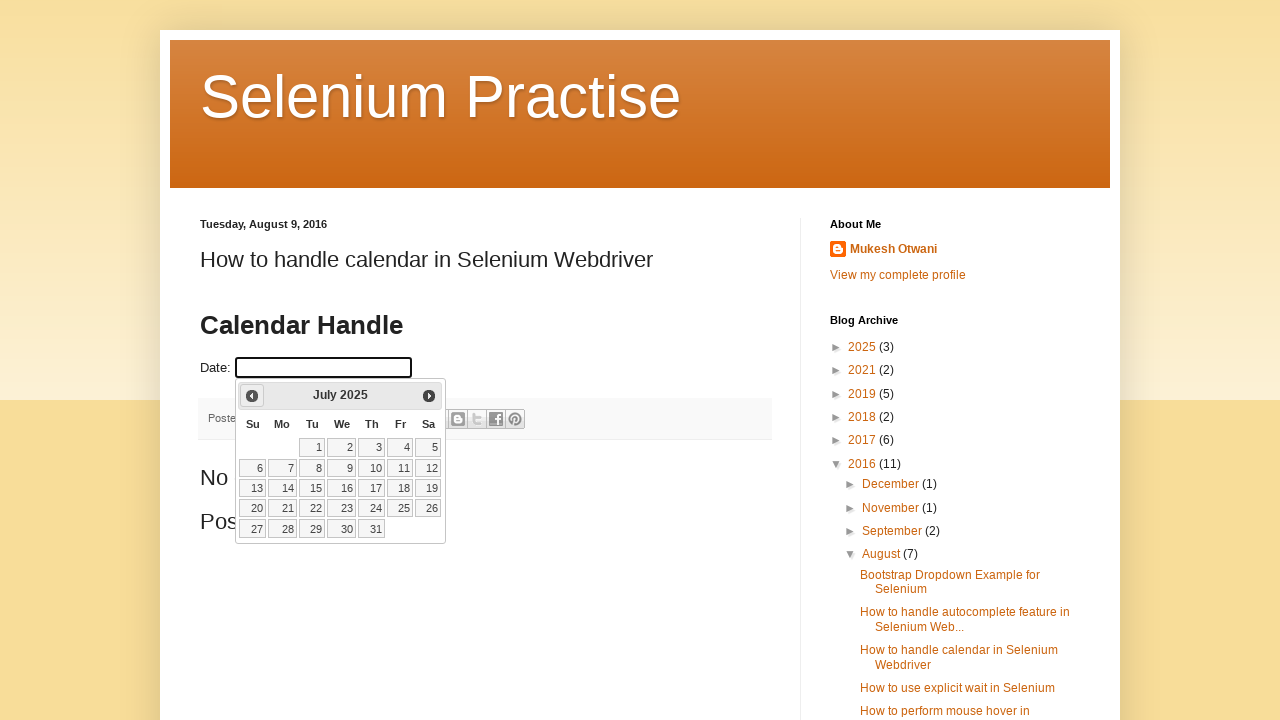

Updated current calendar month/year: 7/2025
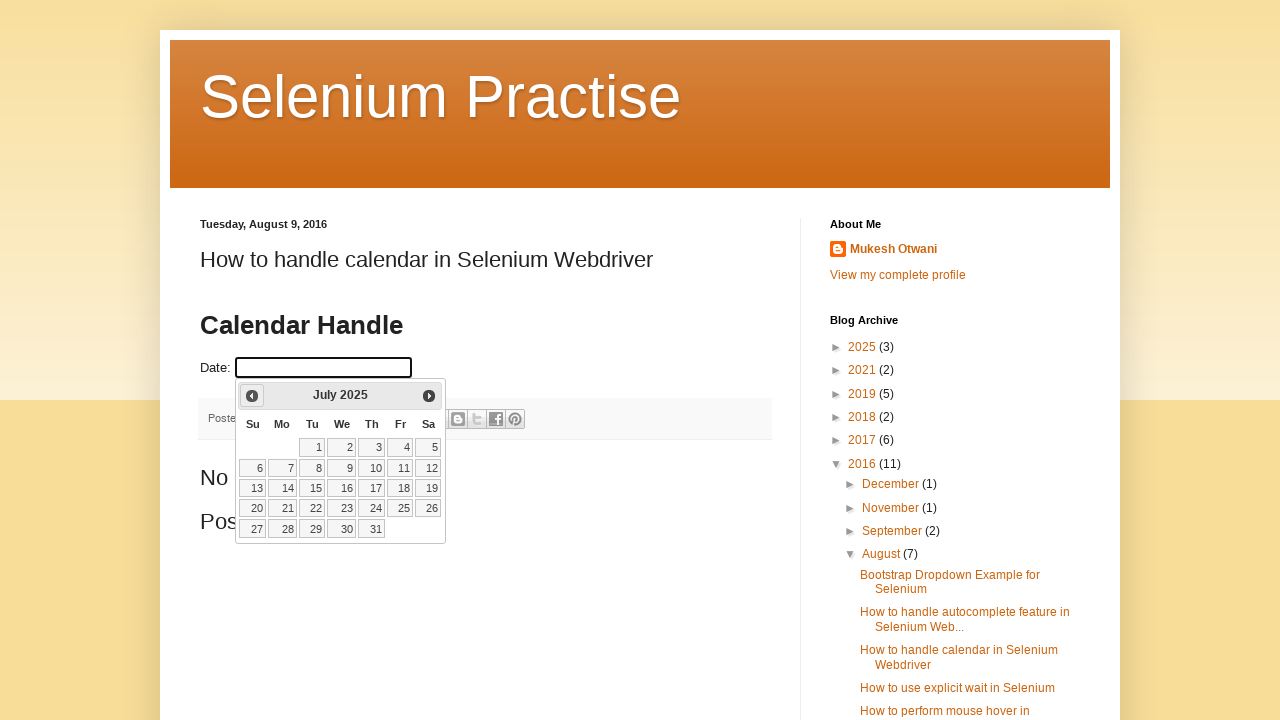

Clicked on day 27 to select the target date at (253, 529) on //*[@data-handler='selectDay']//*[text()='27']
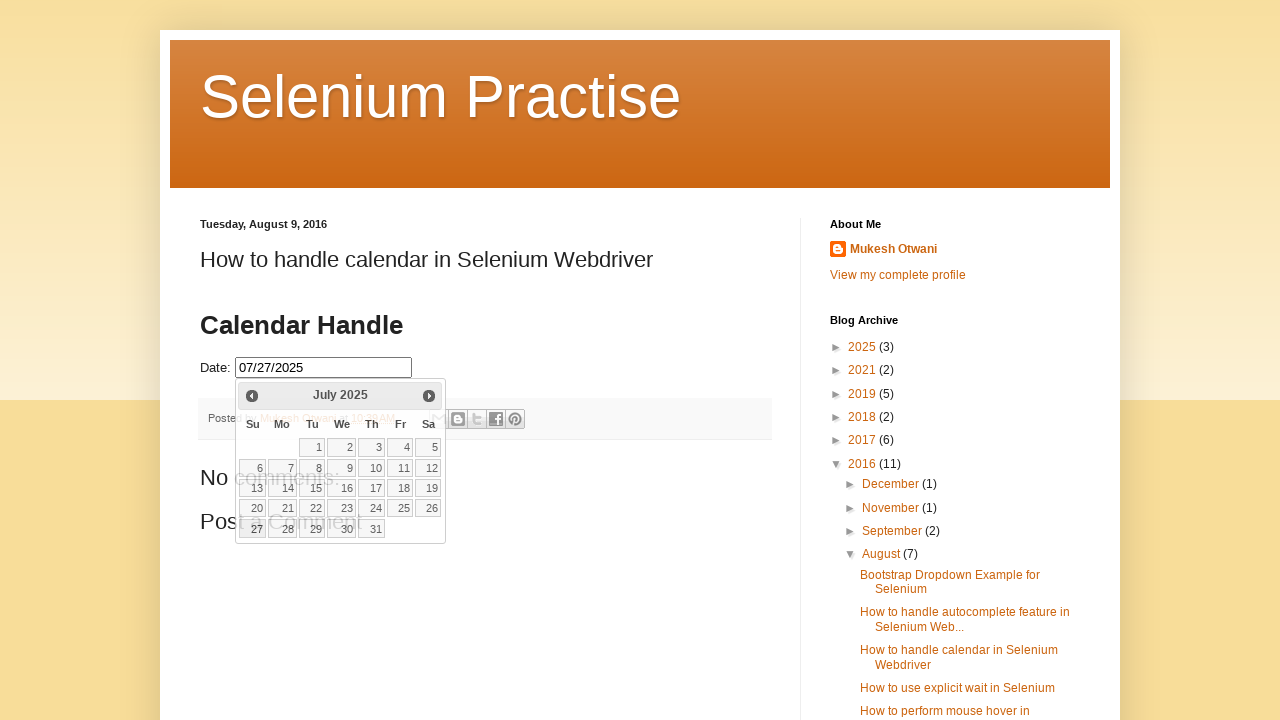

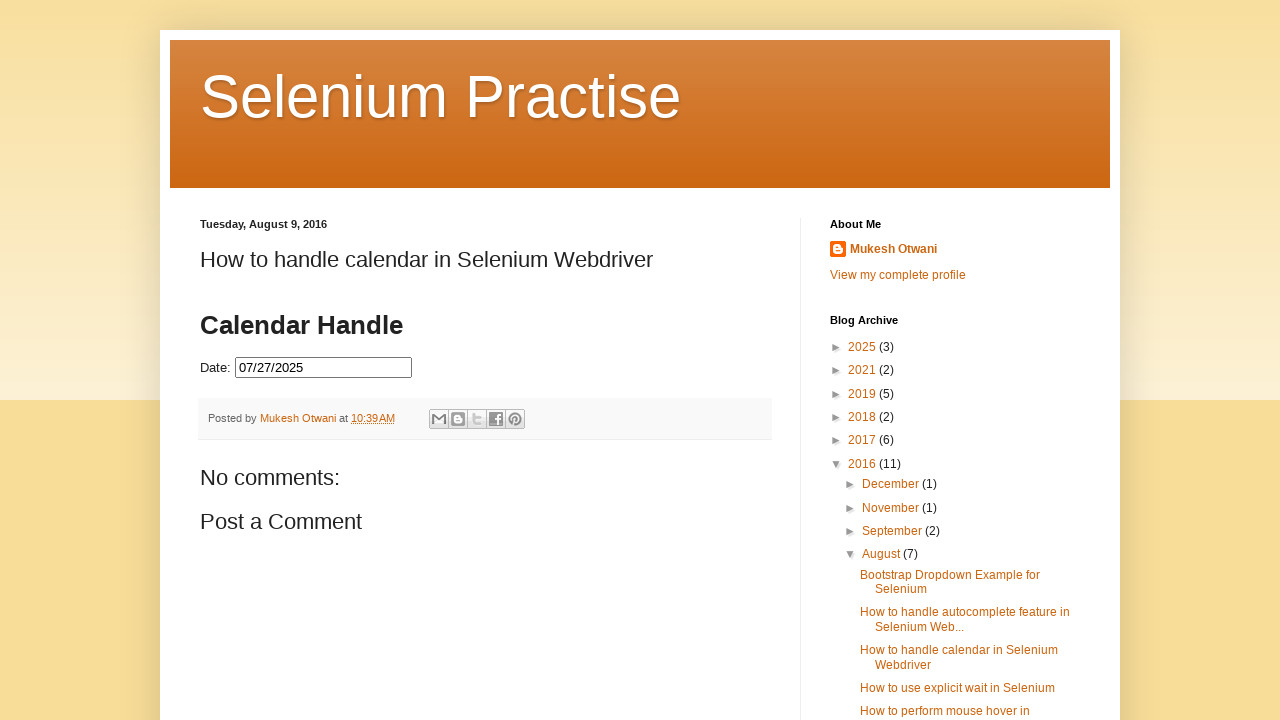